Tests the date picker functionality on RedBus by clicking the date input field and selecting the 30th day from the calendar popup.

Starting URL: https://www.redbus.com

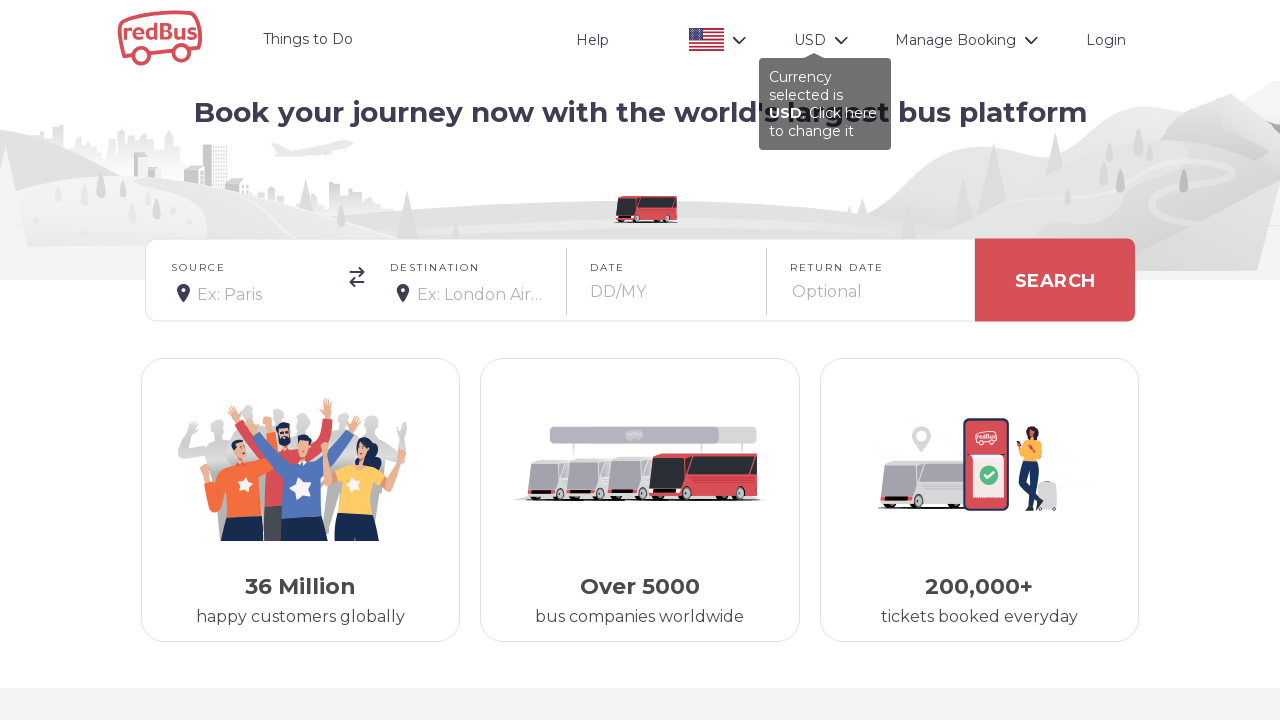

Clicked on the date input field to open the date picker at (869, 292) on input#r-date
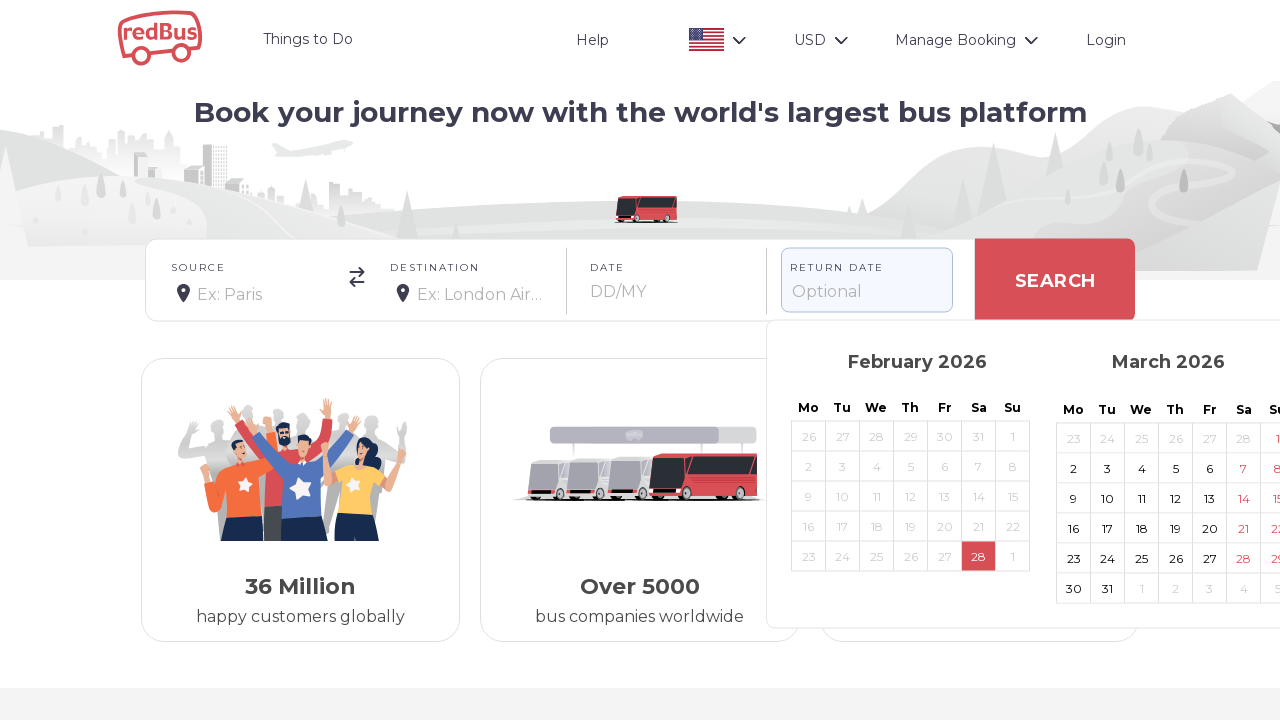

Calendar popup appeared with date options
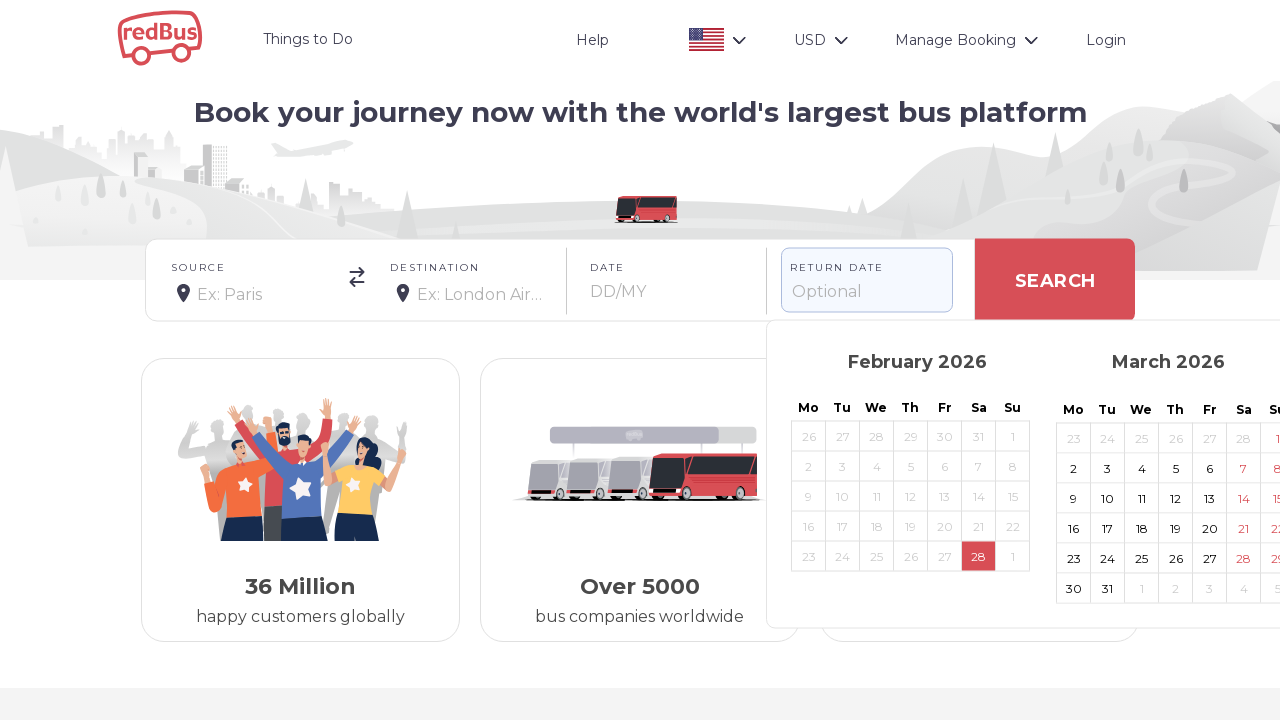

Selected the 30th day from the calendar at (944, 436) on (//span[.='30'])[1]
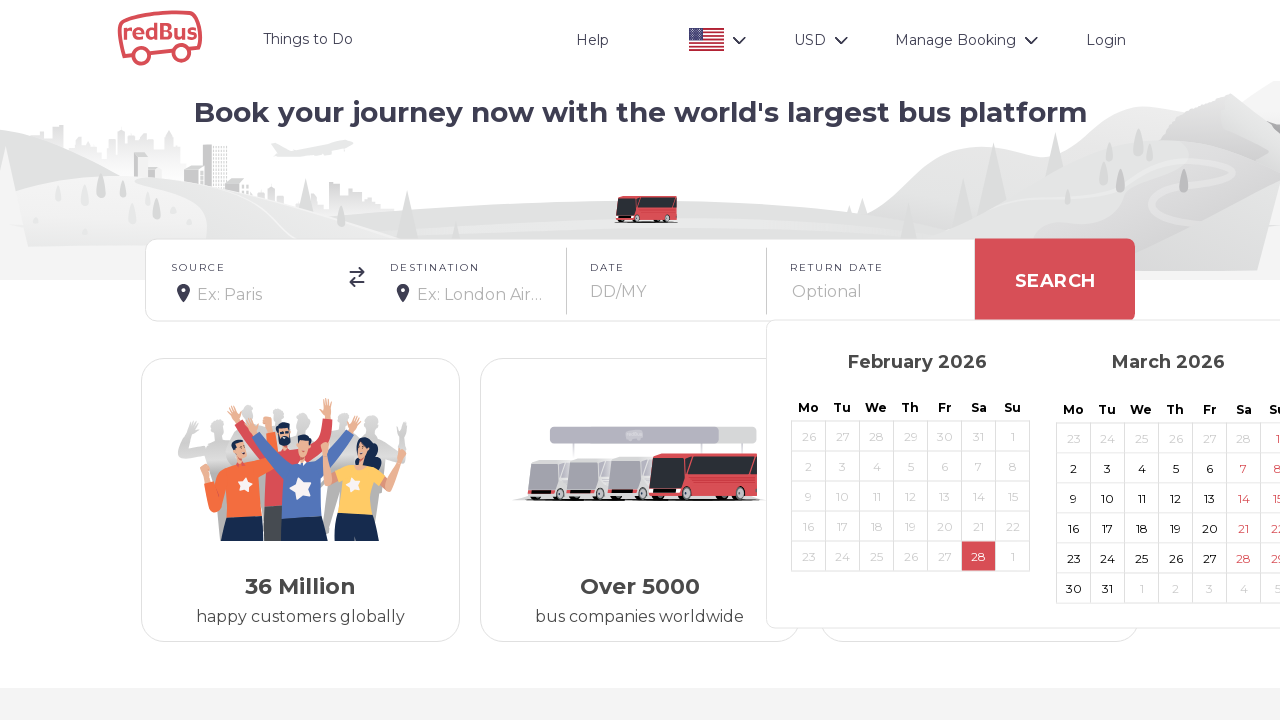

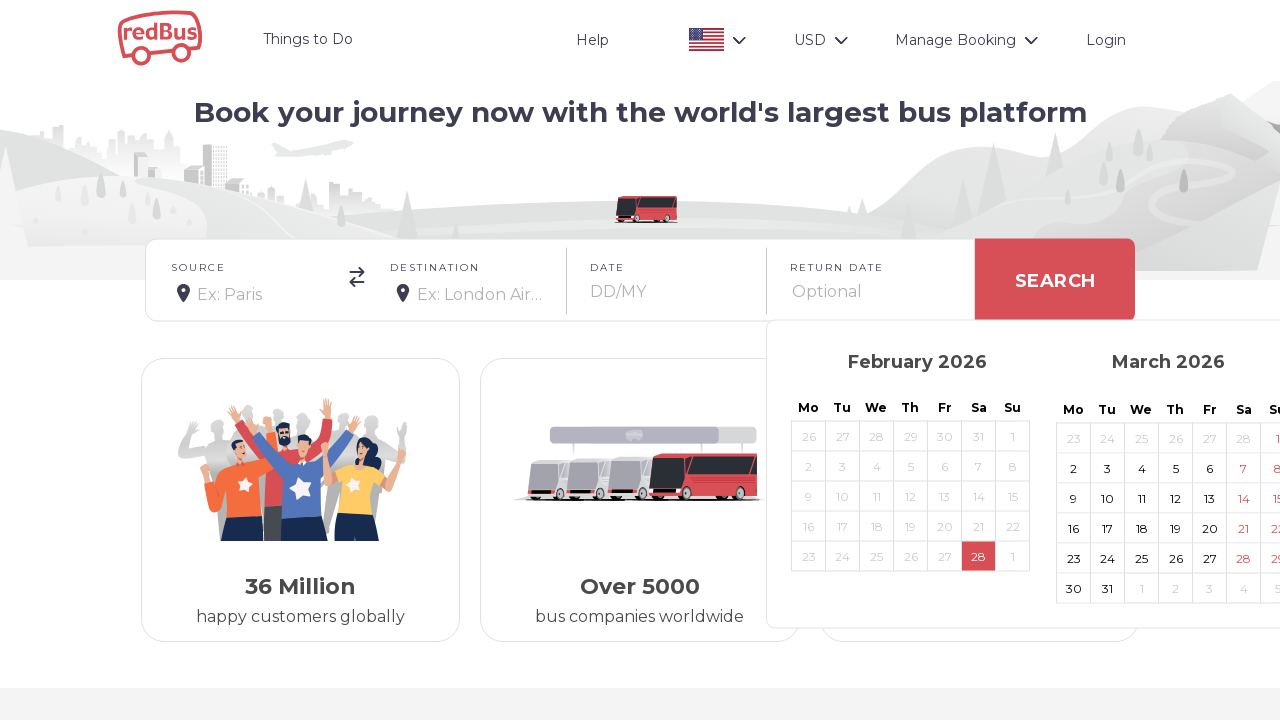